Tests the A/B Testing page on The Internet Heroku app by clicking the A/B Testing link from the landing page, verifying navigation to the correct URL, checking that page content is displayed, and navigating back to the landing page.

Starting URL: https://the-internet.herokuapp.com

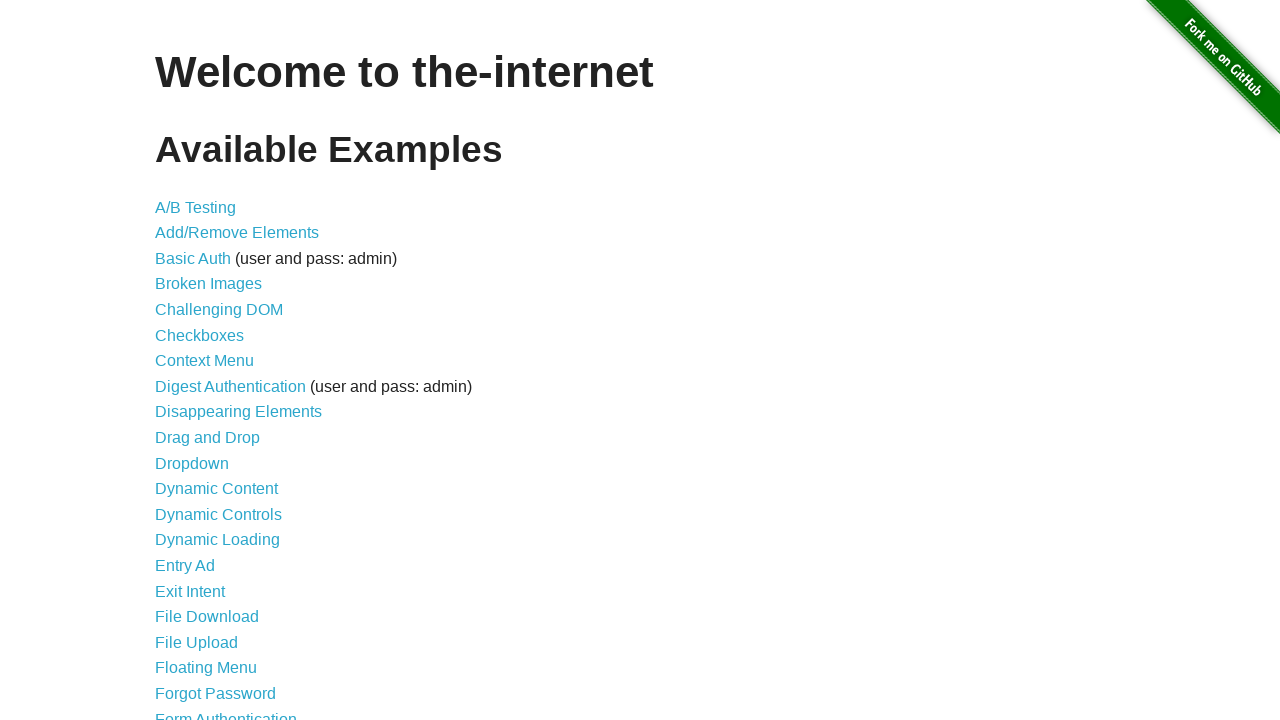

Verified landing page URL is correct
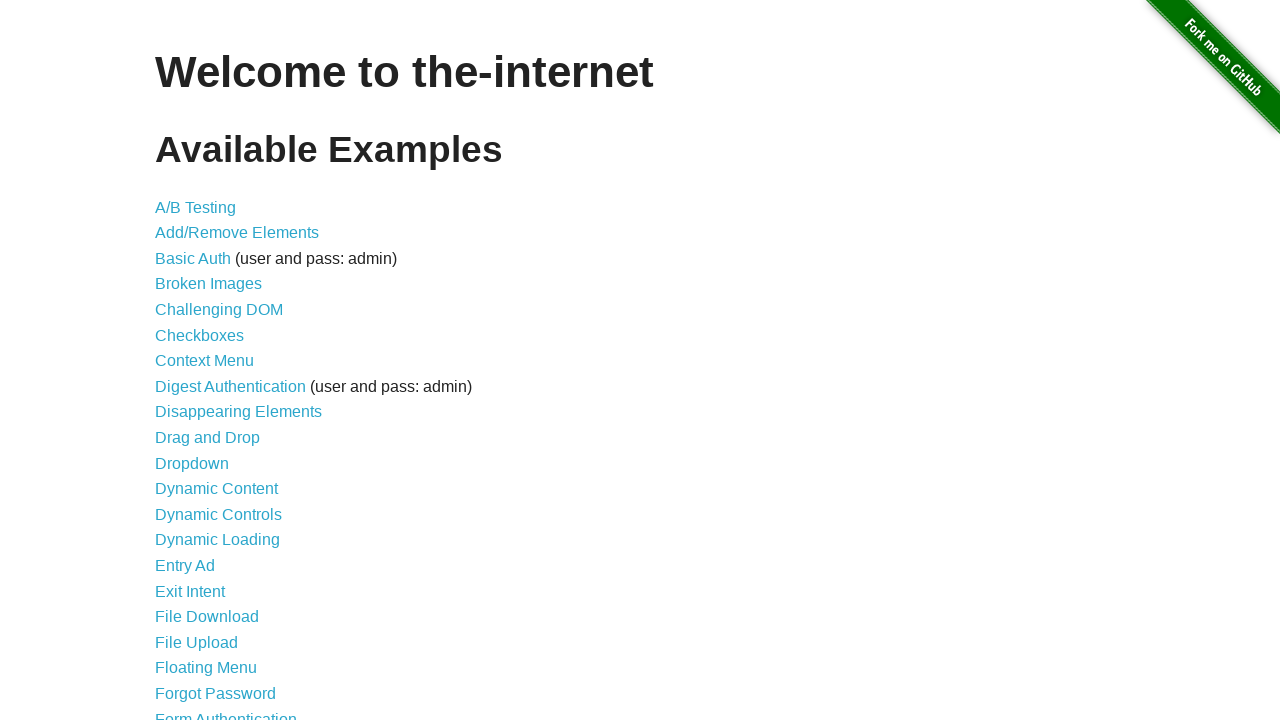

Clicked A/B Testing link at (196, 207) on a[href='/abtest']
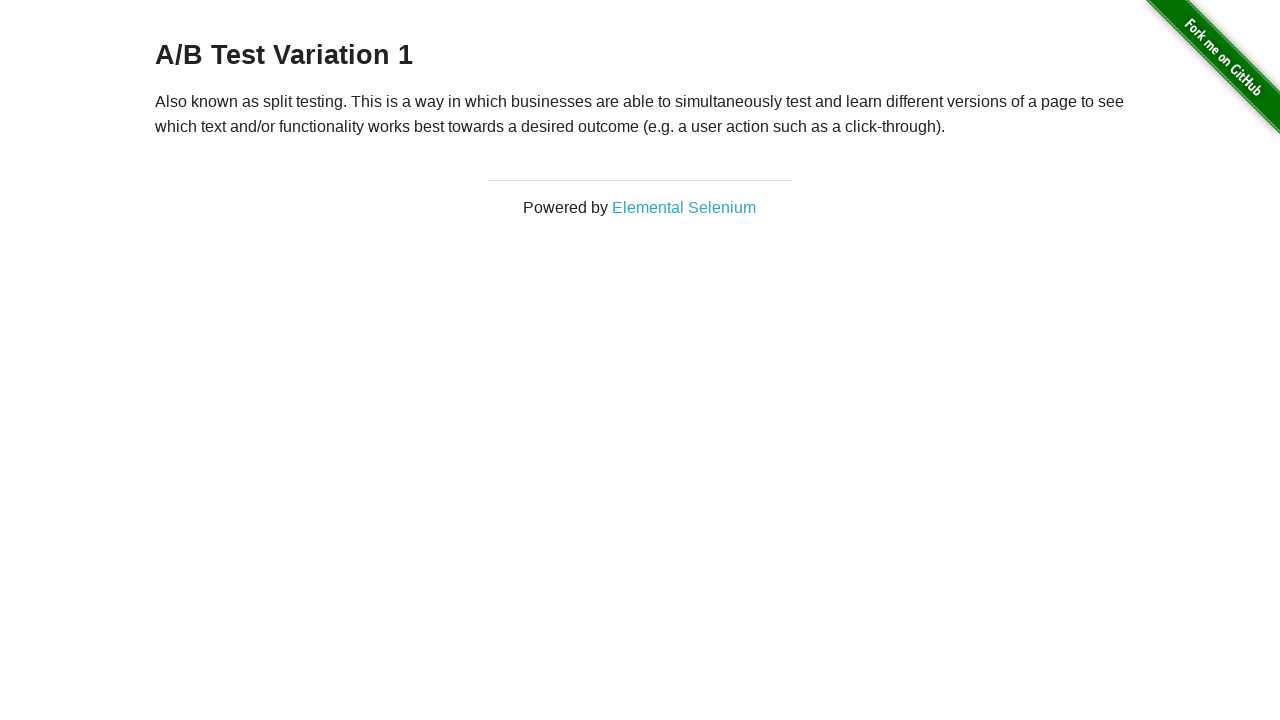

Waited for navigation to A/B Testing page
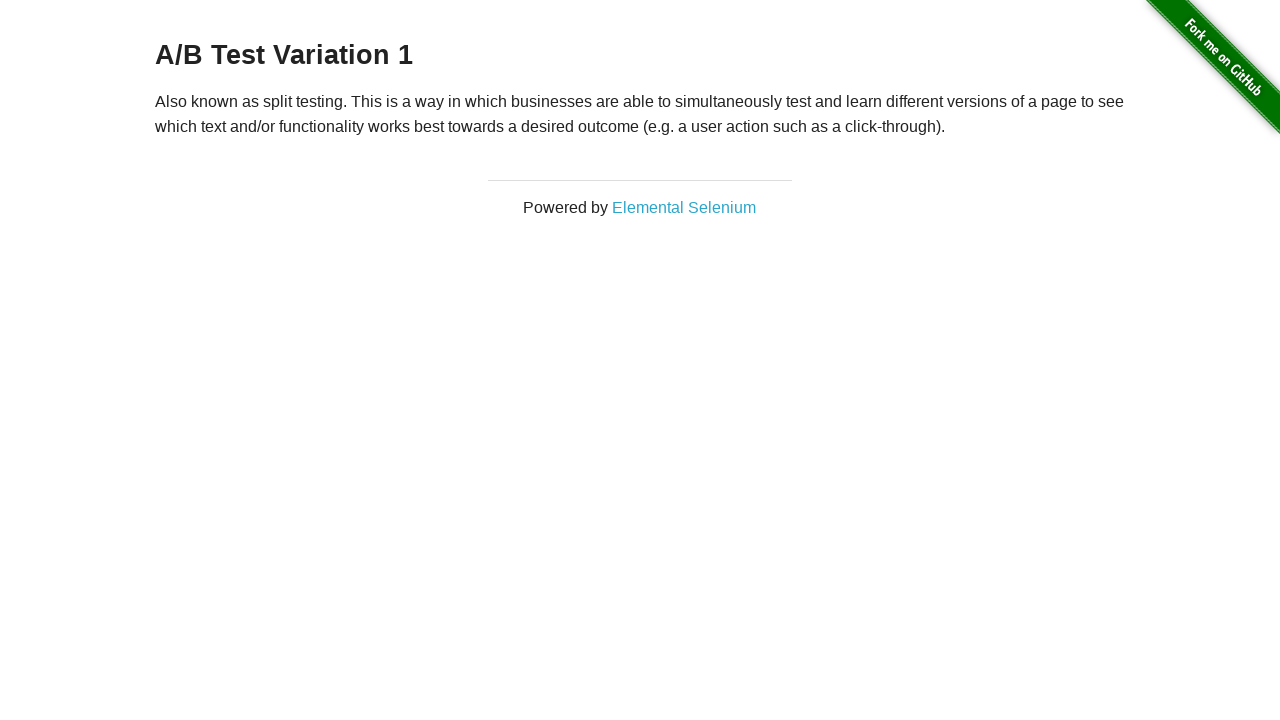

Verified A/B Testing page URL is correct
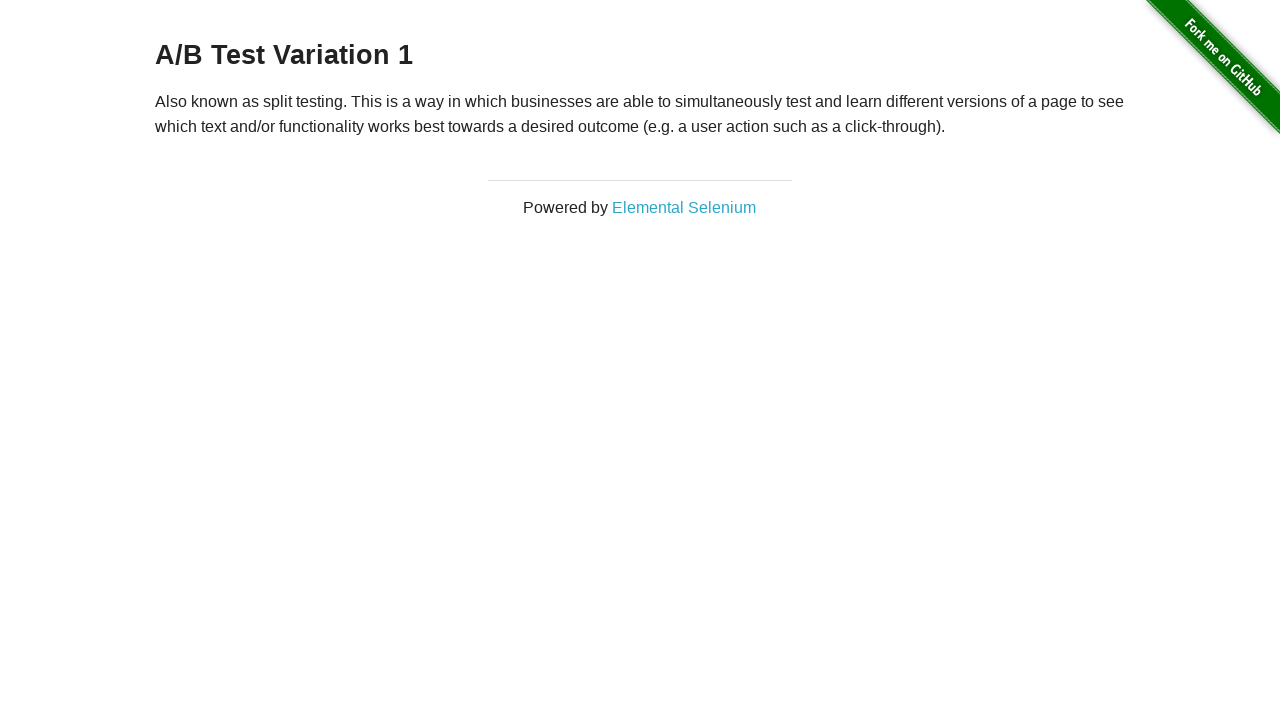

A/B Testing page header loaded
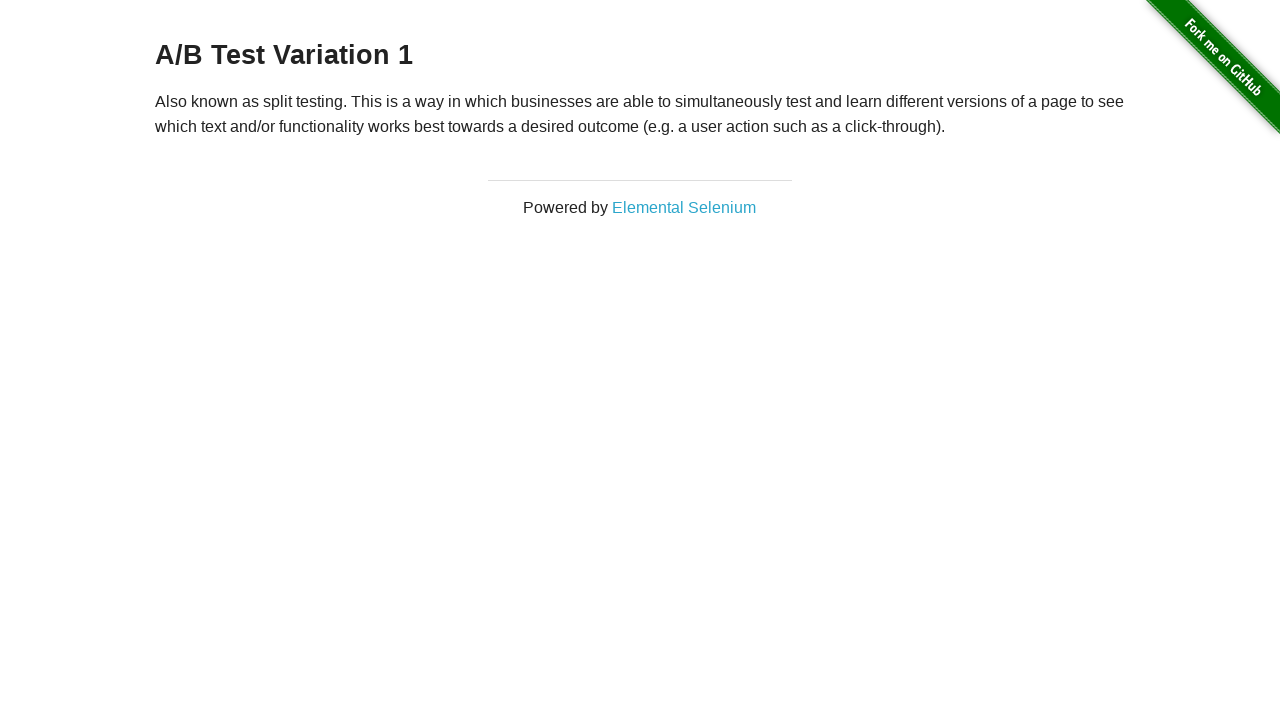

Retrieved header text: A/B Test Variation 1
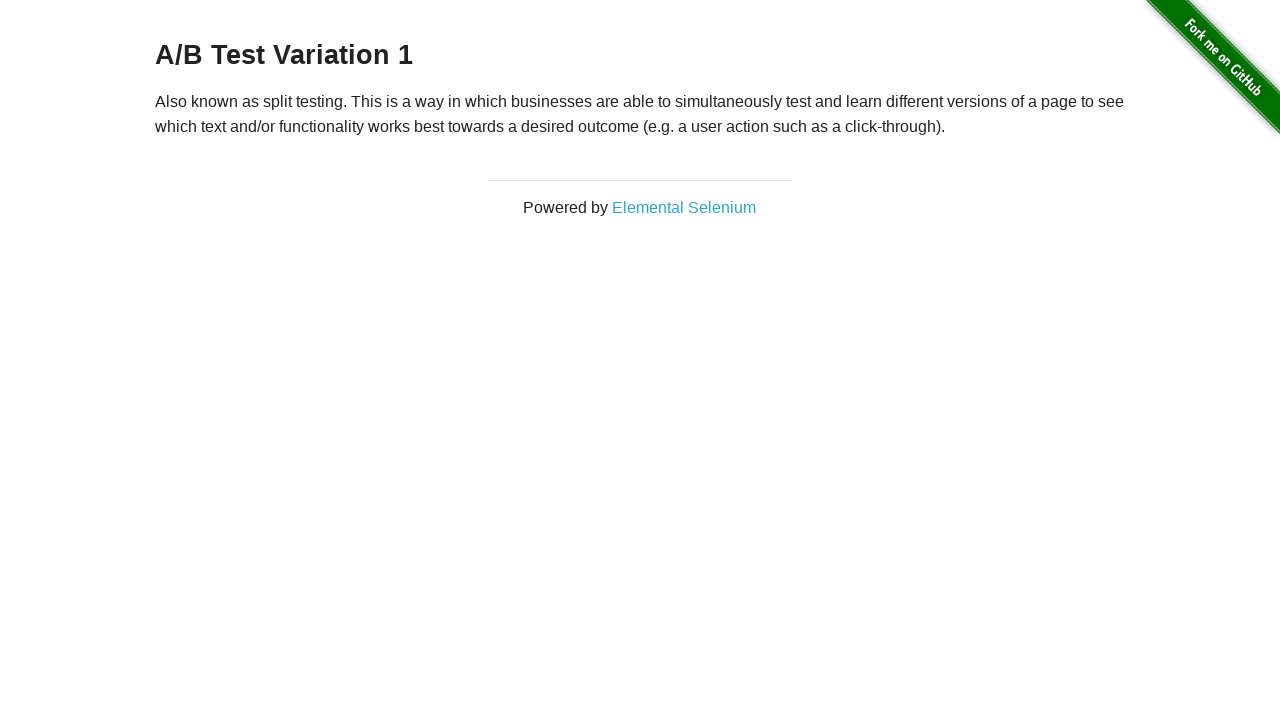

Verified 'A/B Test' text is present in page header
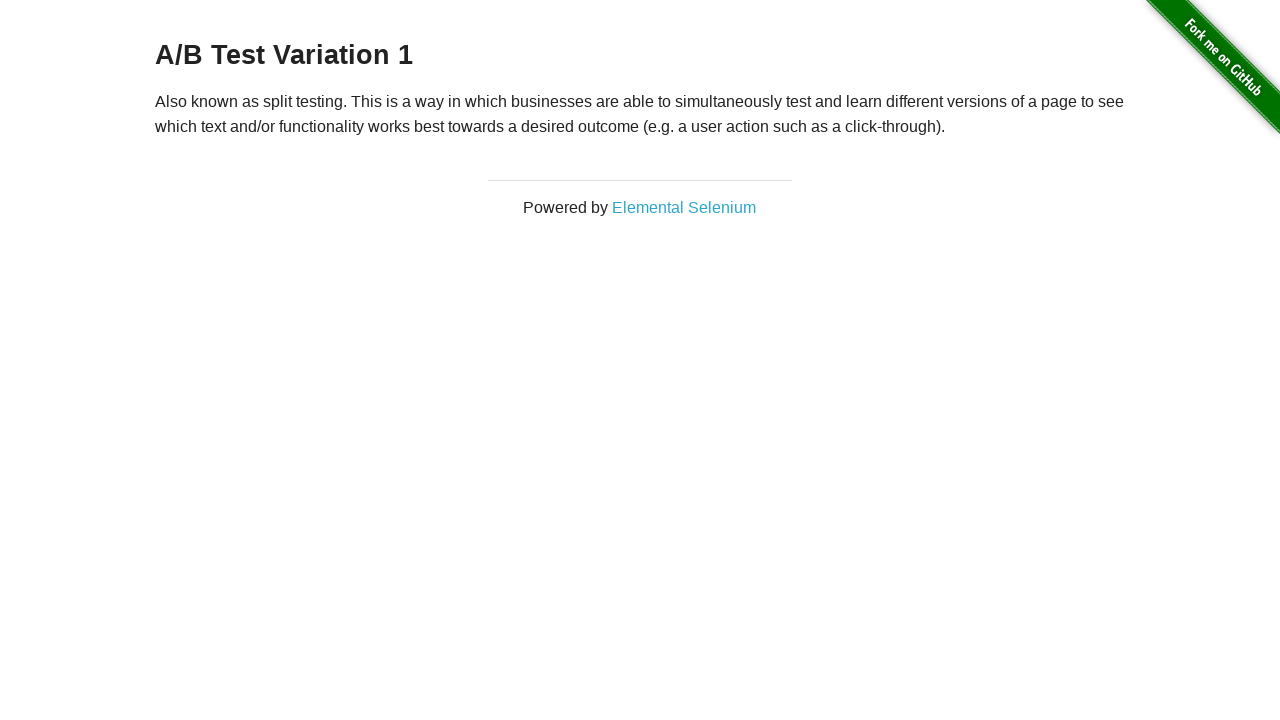

Navigated back to landing page
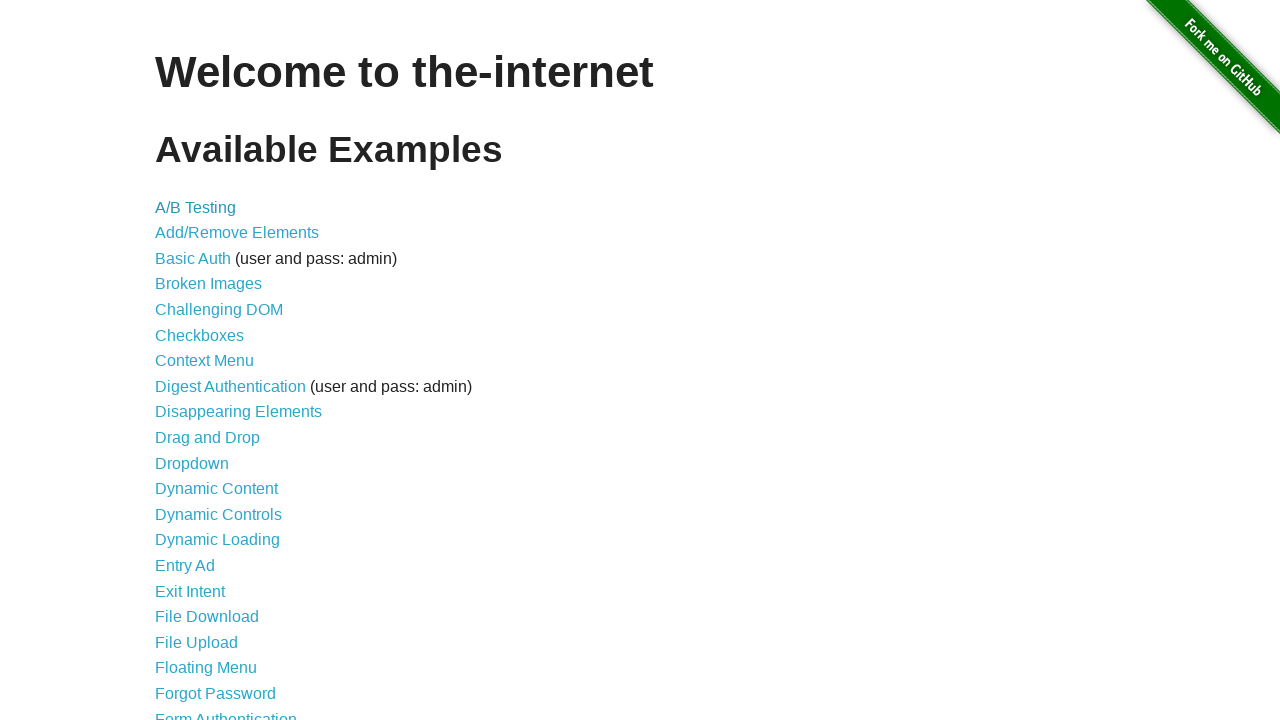

Verified return to landing page URL
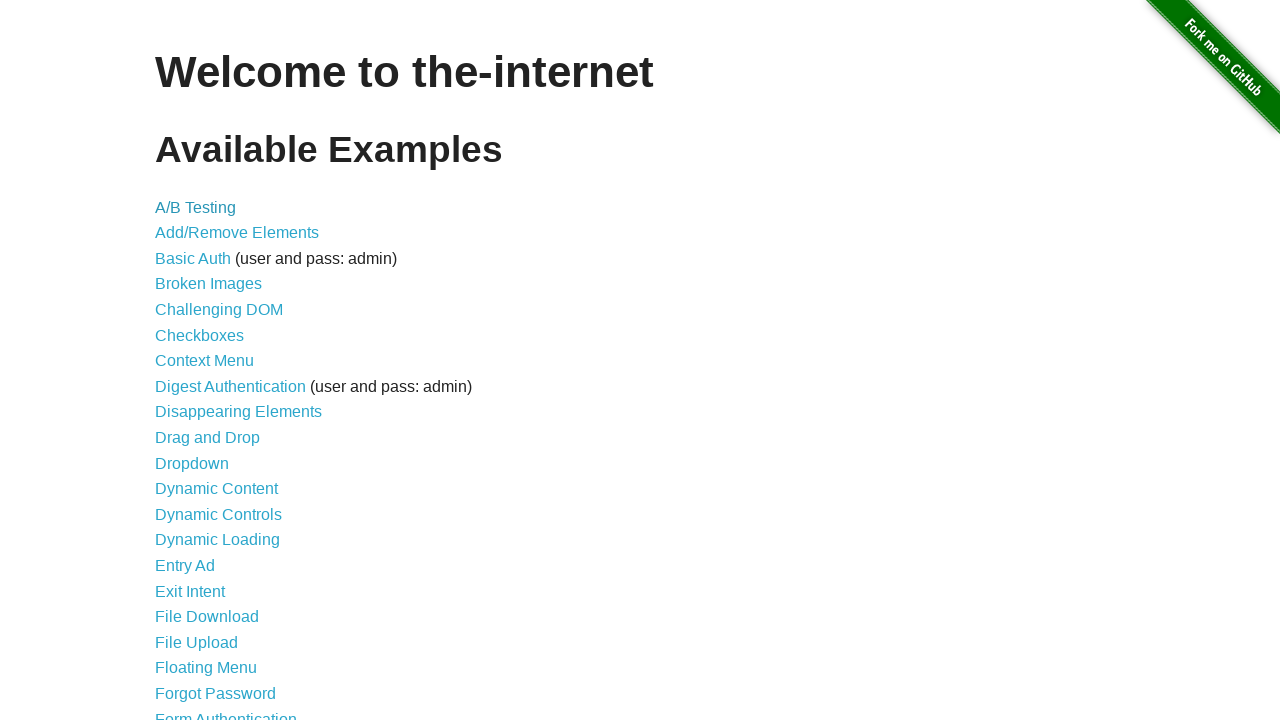

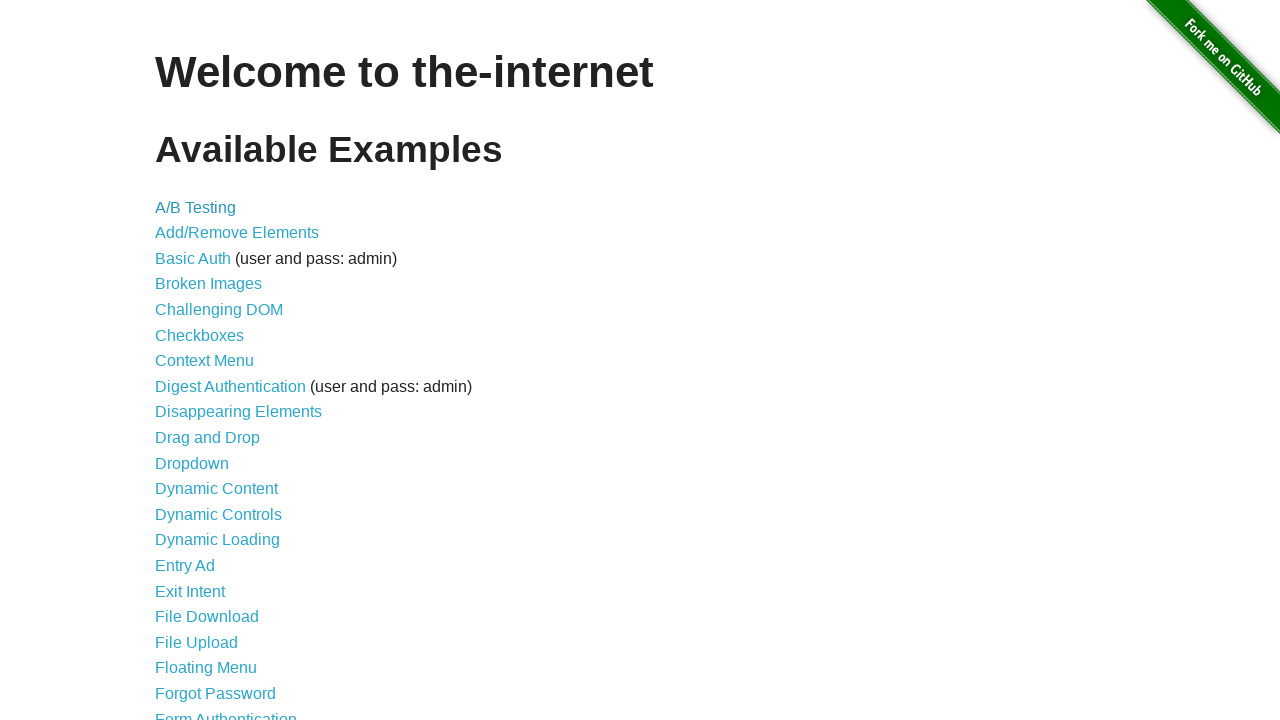